Tests mouse hover interactions by hovering over a user profile image and clicking the revealed "View profile" link

Starting URL: https://the-internet.herokuapp.com/hovers

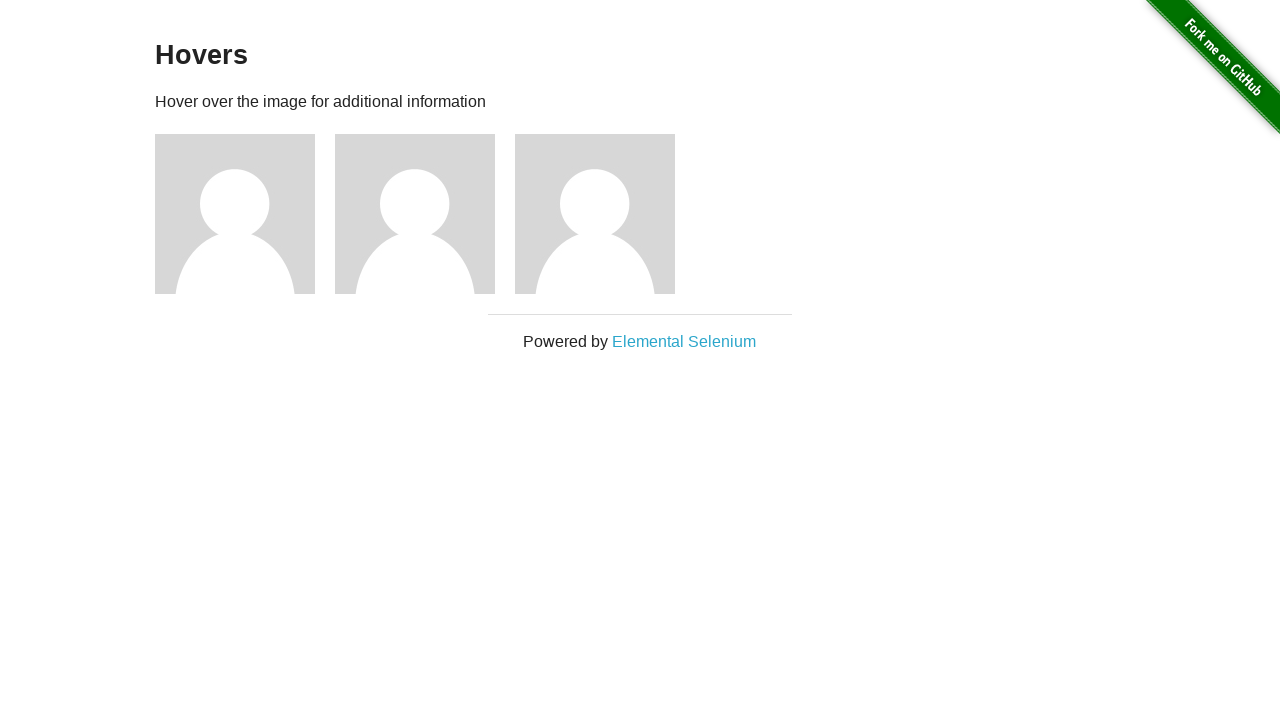

Located the second user profile figure element
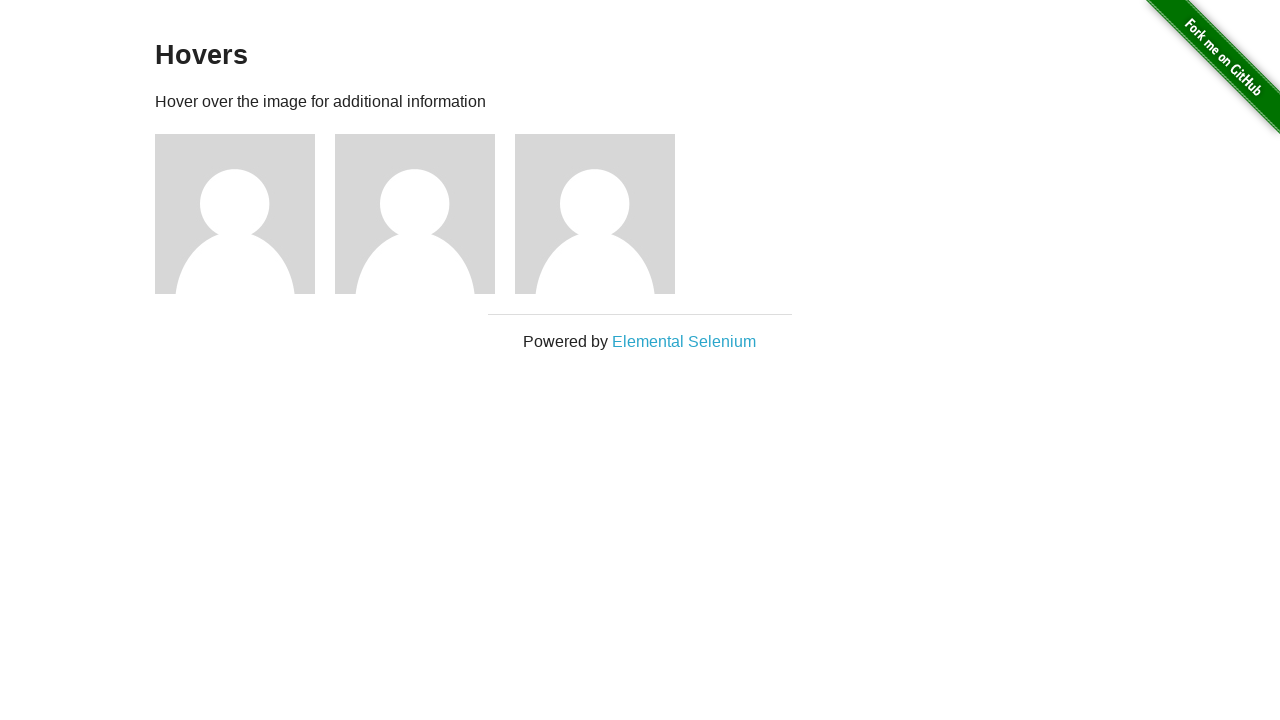

Hovered over the user profile image to reveal hidden elements at (425, 214) on xpath=(//div[@class="figure"])[2]
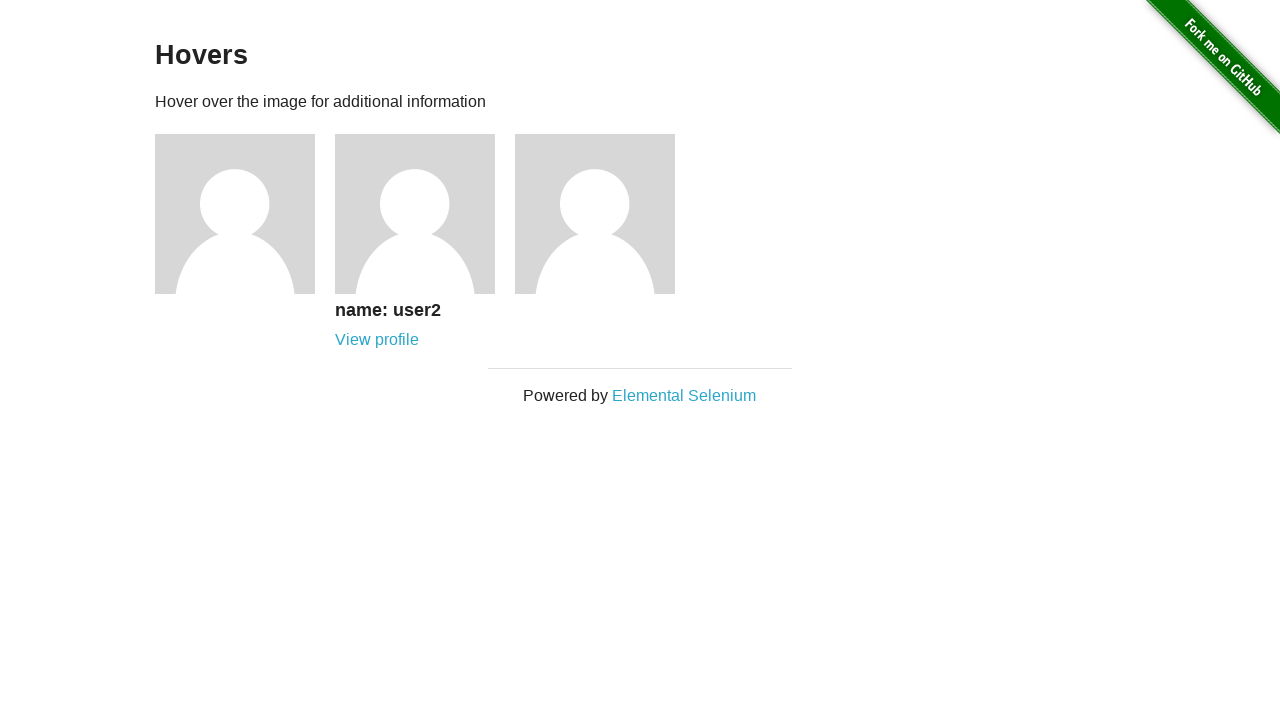

Located the 'View profile' link revealed on hover
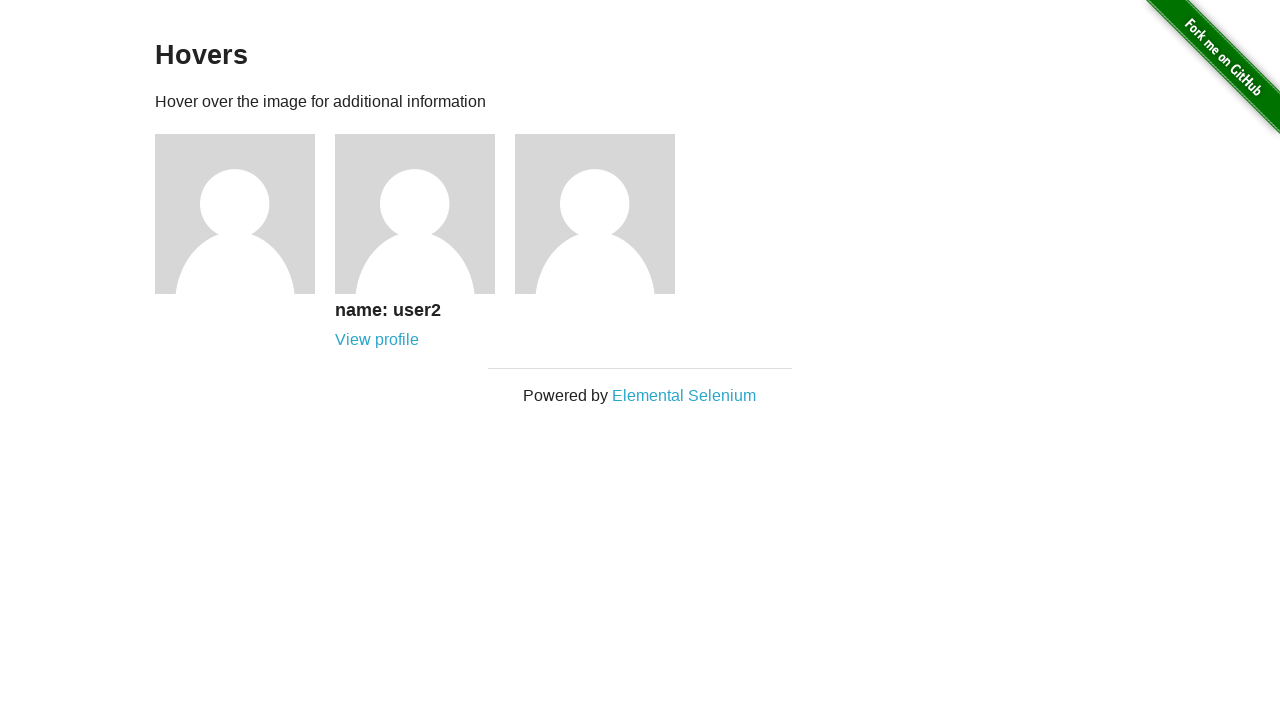

Clicked the 'View profile' link to navigate to user profile at (377, 340) on xpath=(//a[@href="/users/2"])
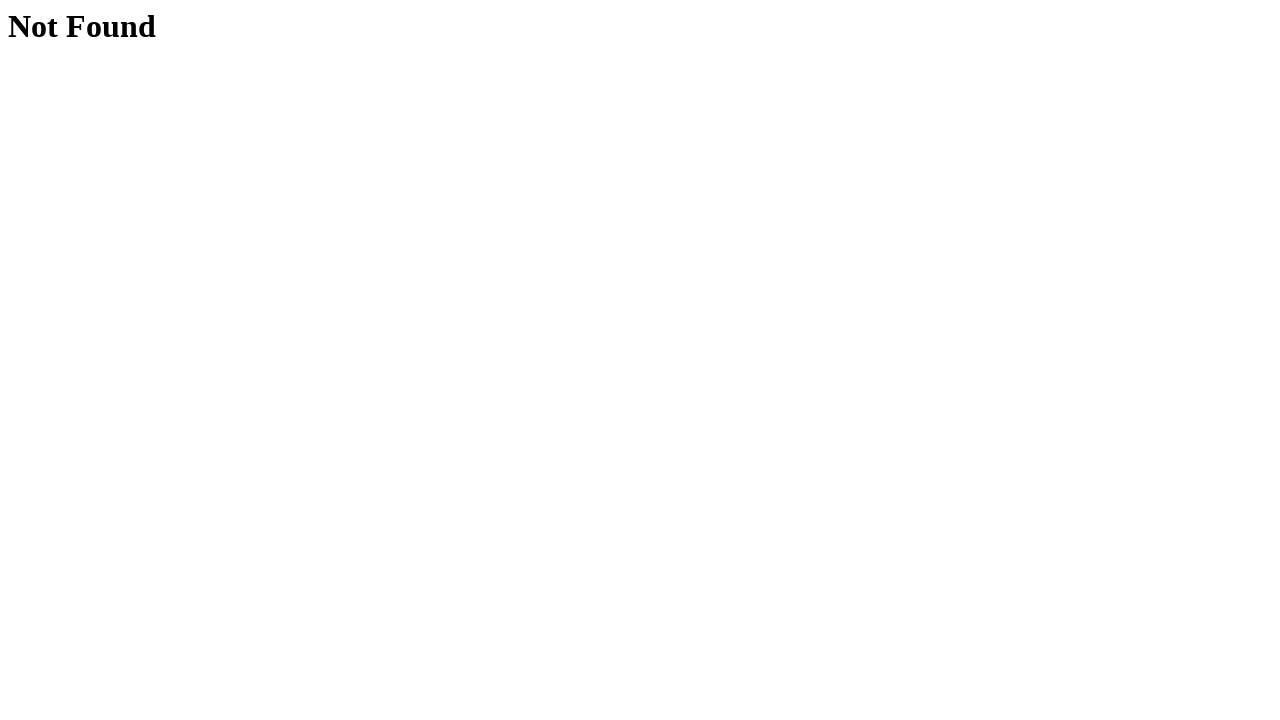

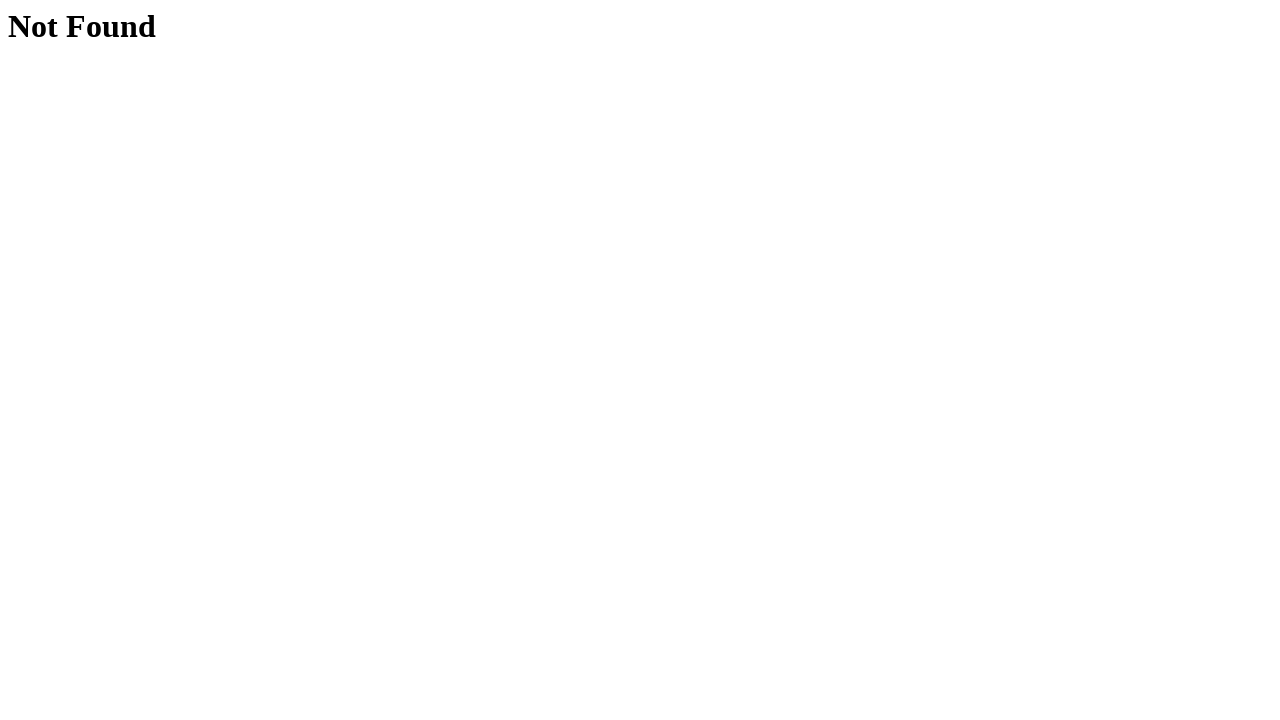